Solves a math problem on a form by calculating a value, filling the answer, selecting checkboxes and radio buttons, then submitting the form

Starting URL: https://suninjuly.github.io/math.html

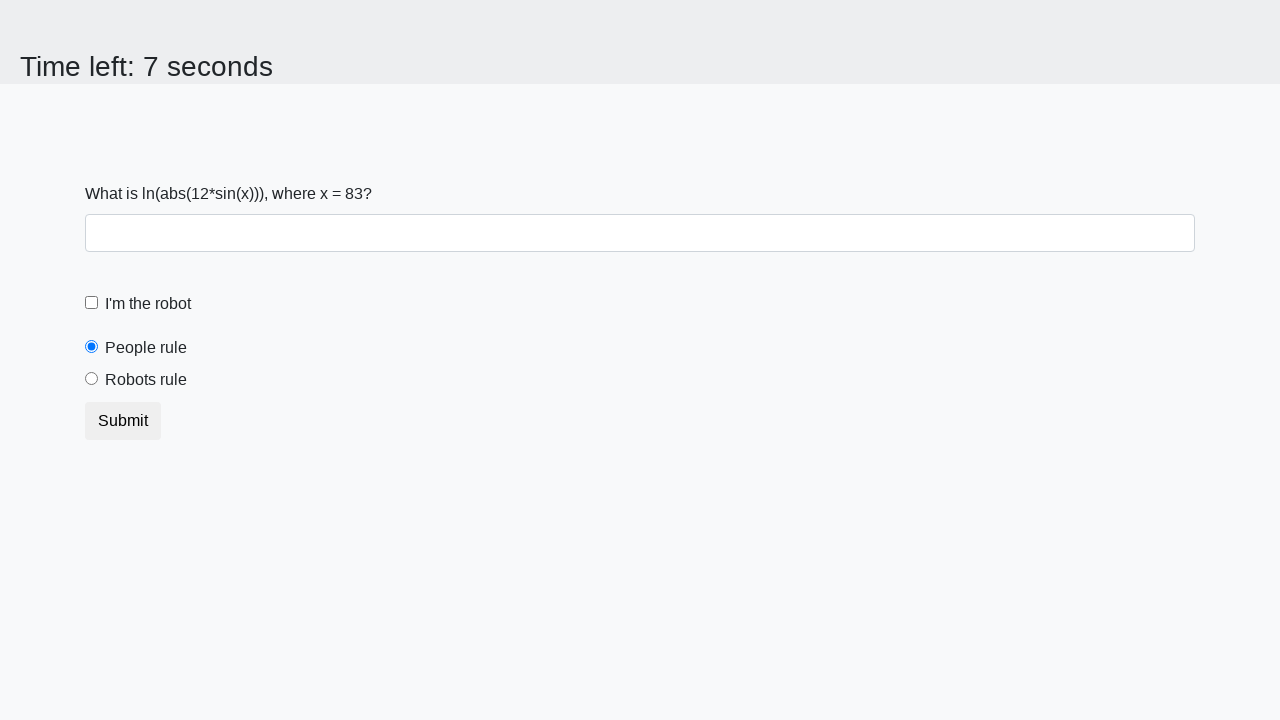

Located the input value element
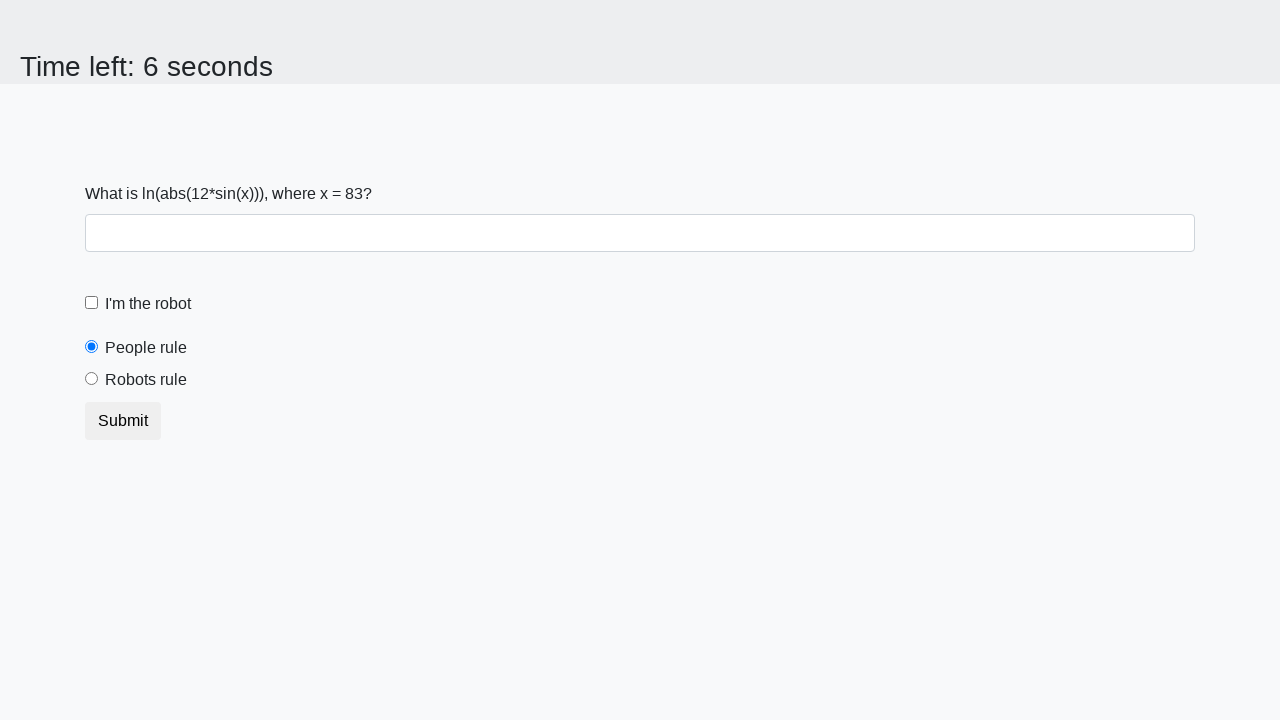

Retrieved x value from page: 83
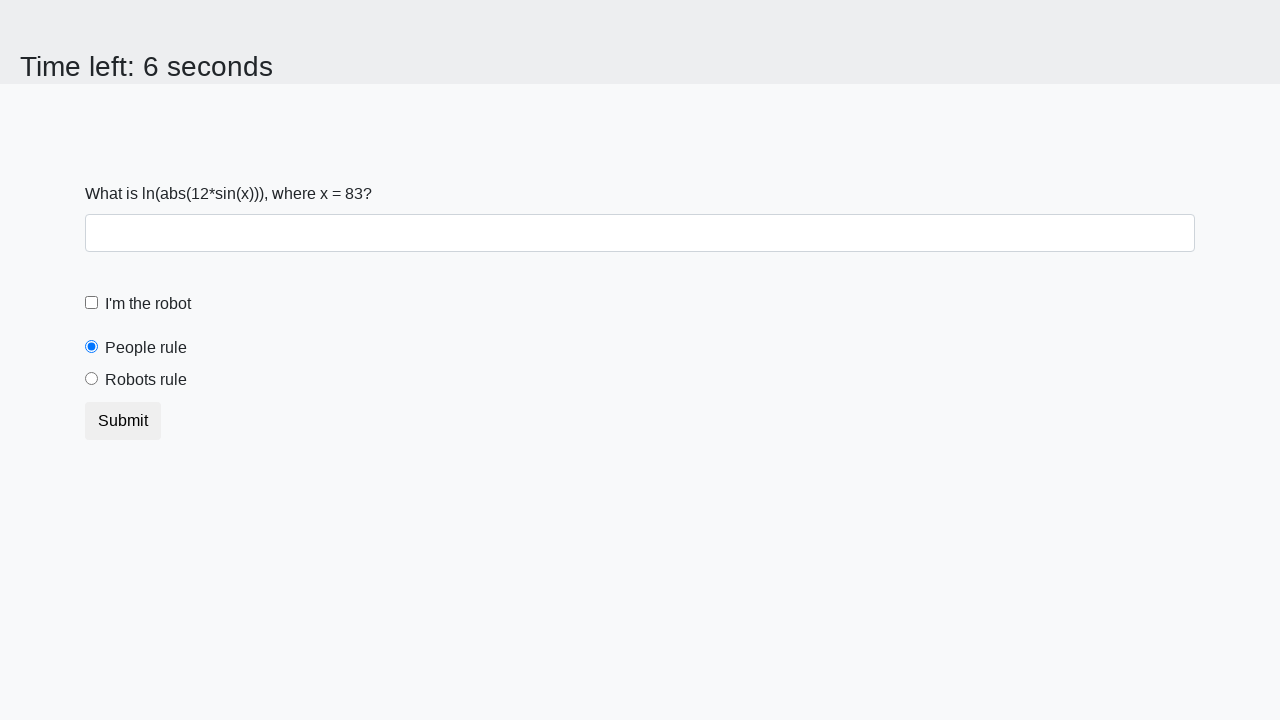

Calculated answer using formula: 2.45275989662158
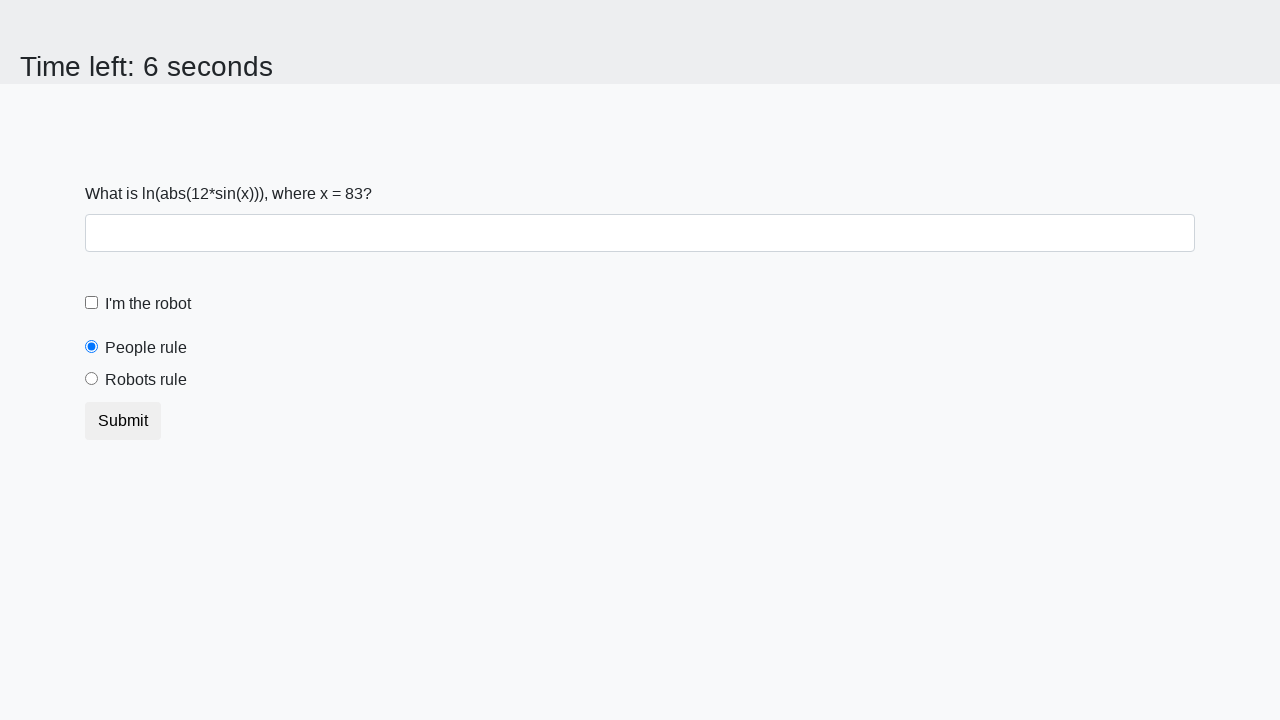

Filled answer field with calculated value on #answer
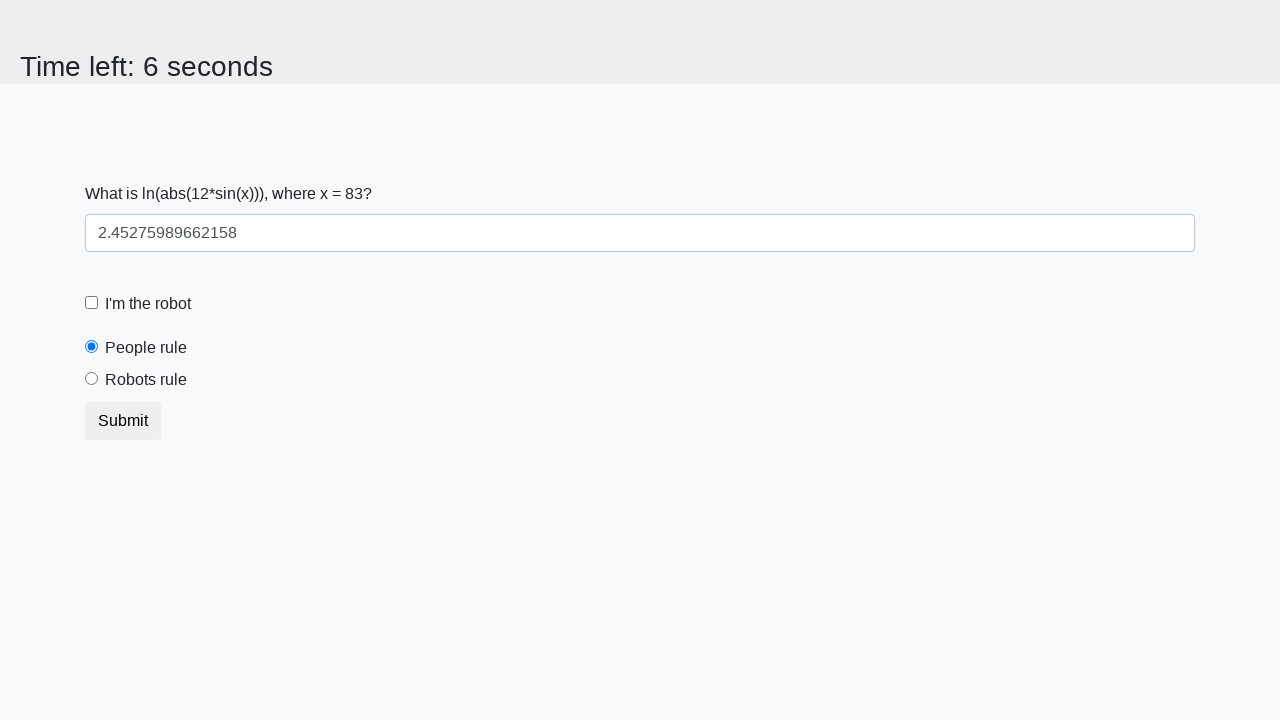

Clicked robot checkbox at (92, 303) on #robotCheckbox
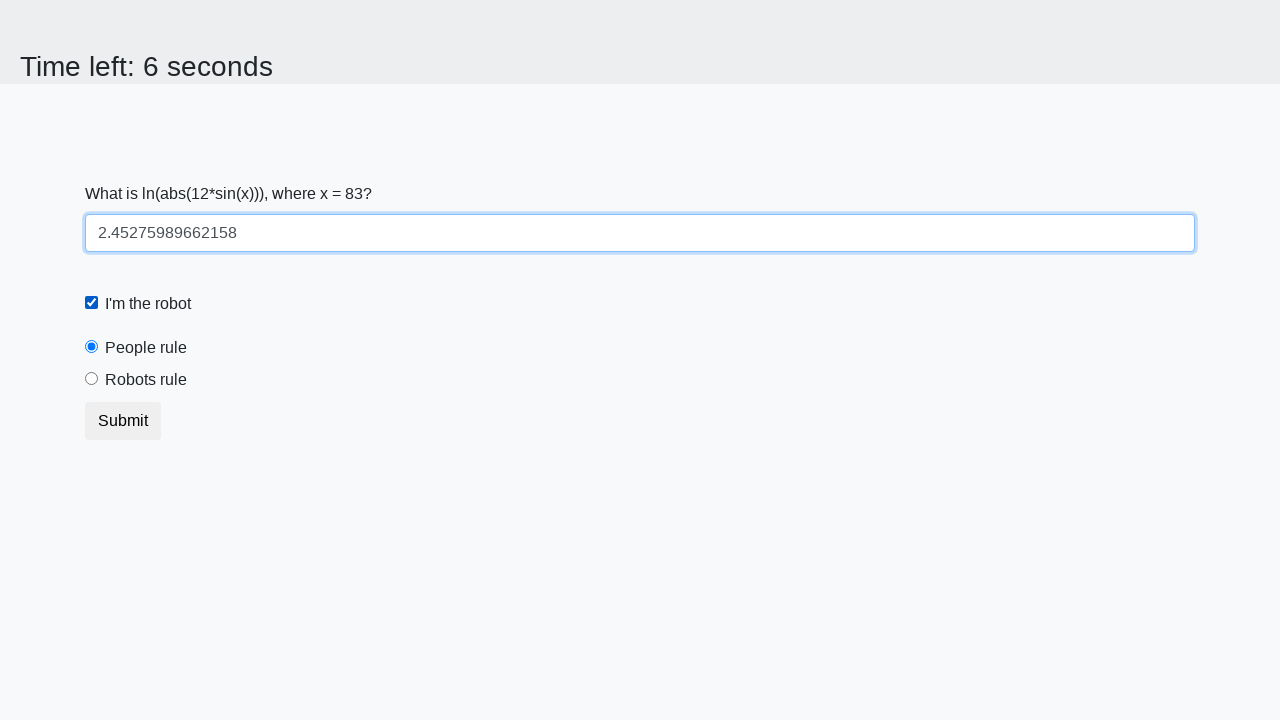

Clicked 'robots rule' radio button at (92, 379) on #robotsRule
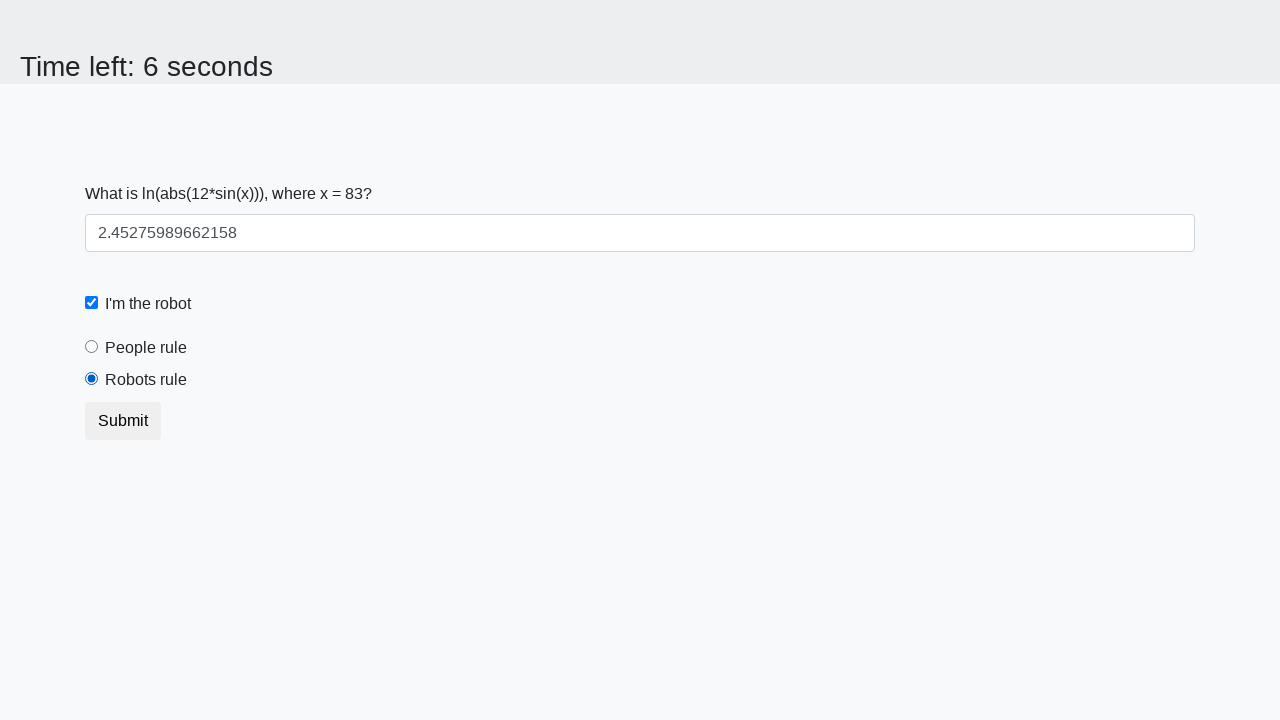

Clicked submit button to complete form at (123, 421) on .btn-default
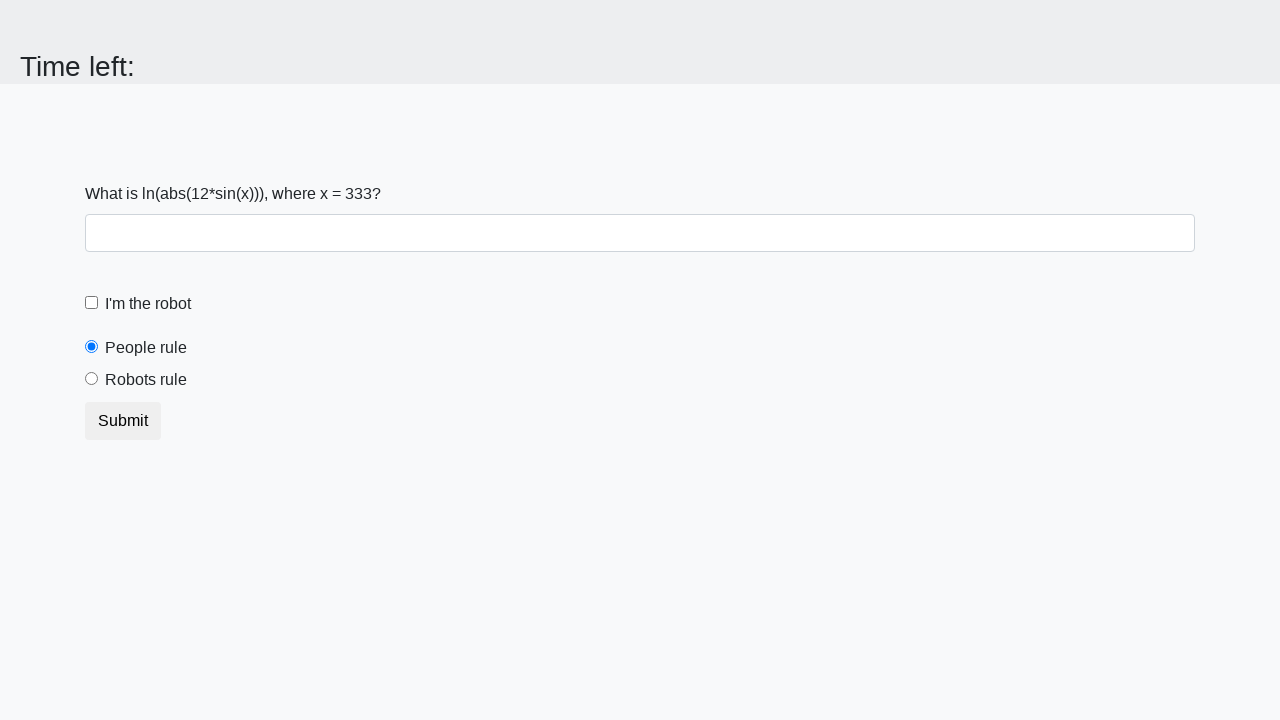

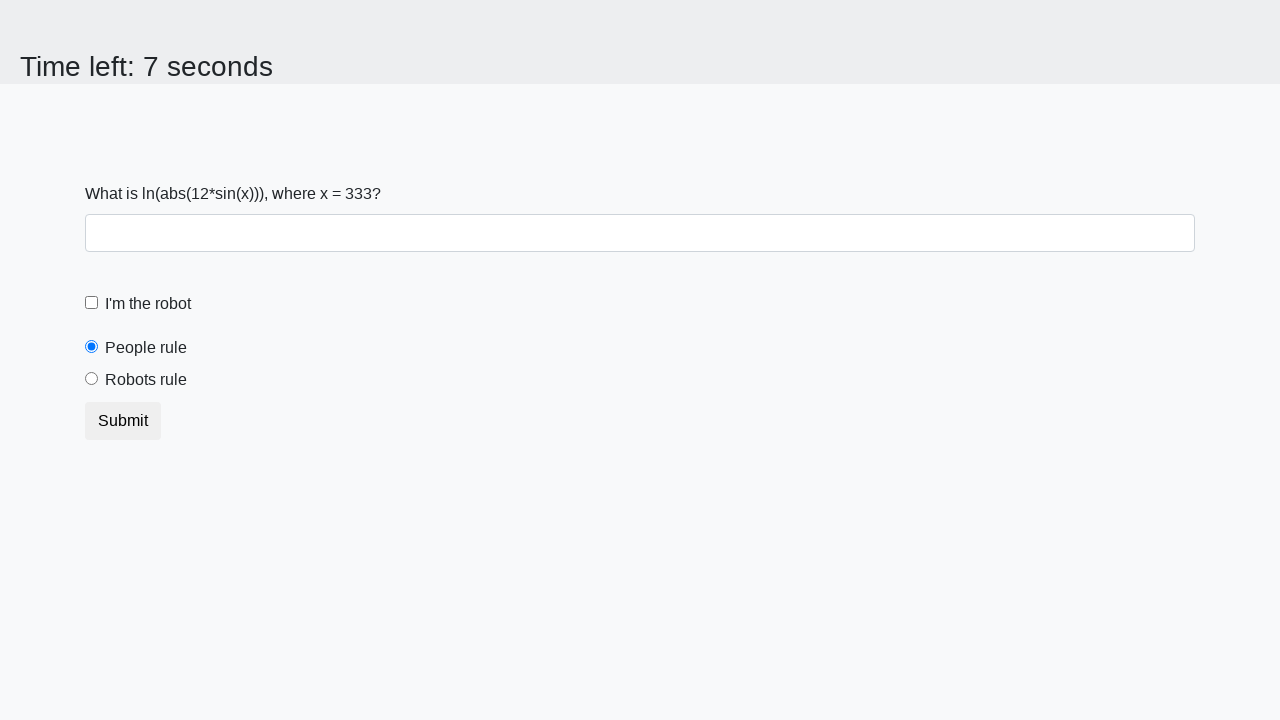